Tests JavaScript information alert by clicking the alert button and accepting it, then verifying the success message

Starting URL: https://loopcamp.vercel.app/javascript-alerts.html

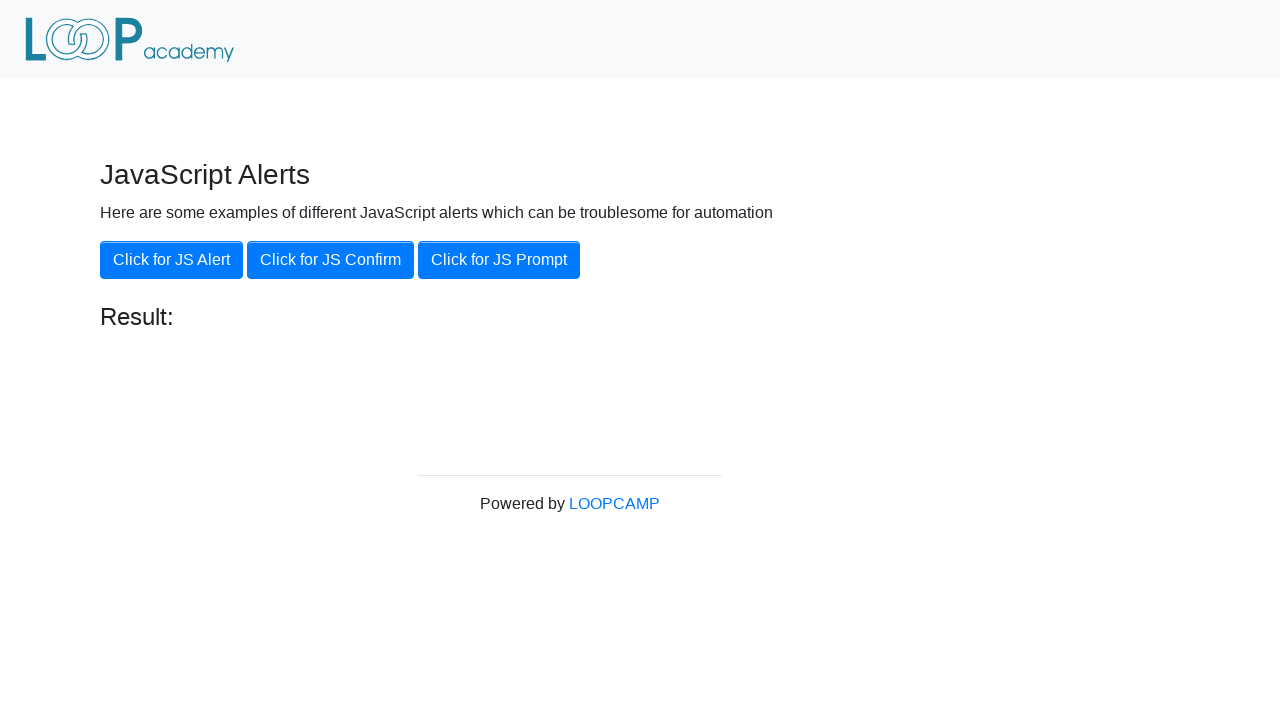

Clicked the 'Click for JS Alert' button at (172, 260) on xpath=//button[.='Click for JS Alert']
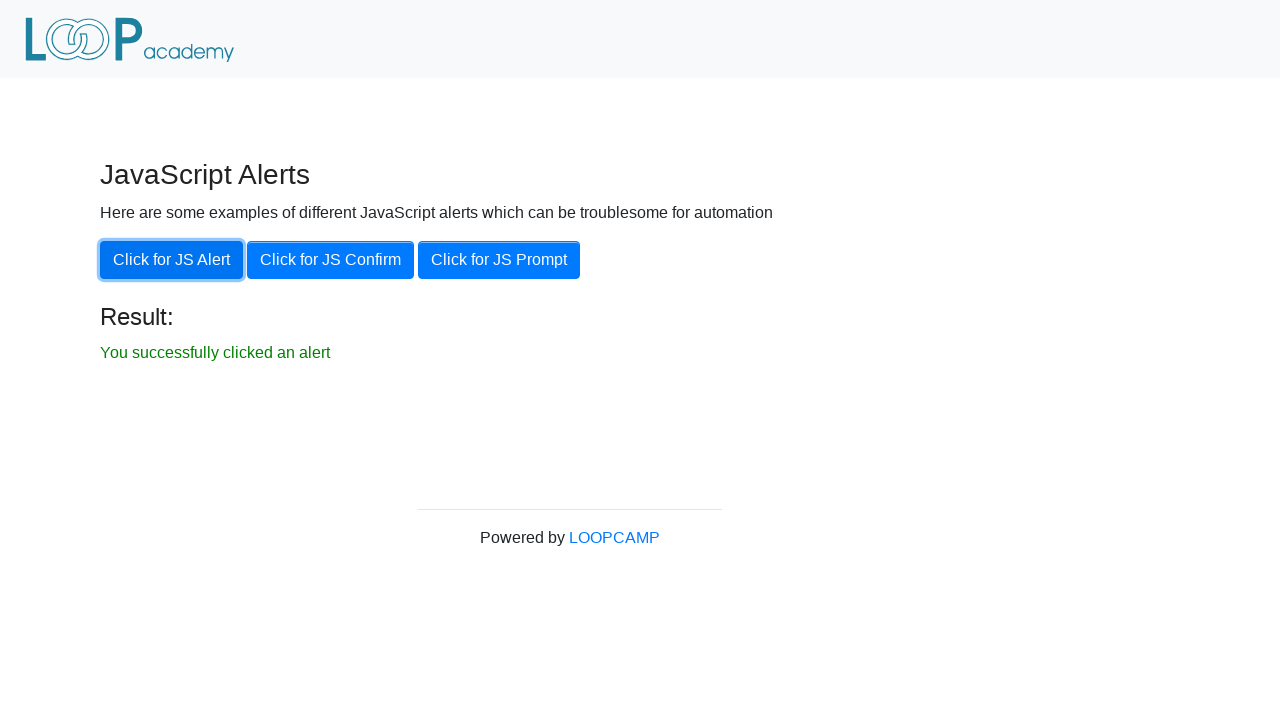

Set up dialog handler to accept alert
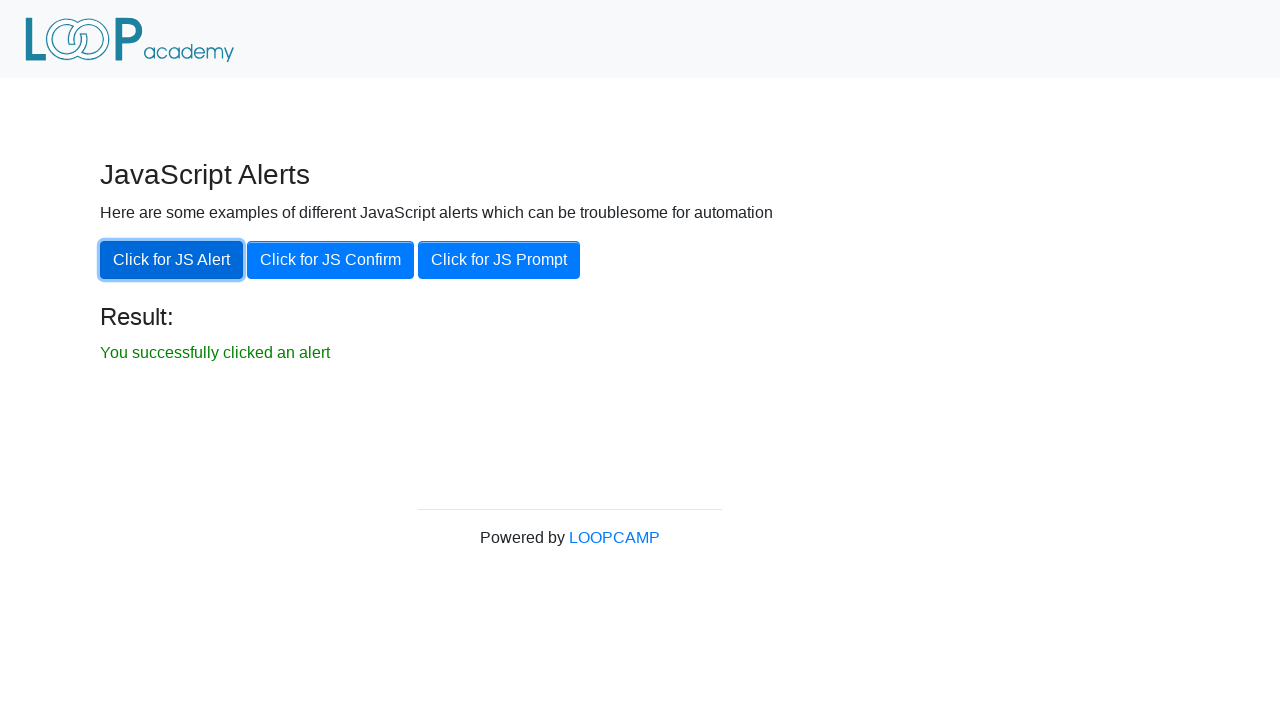

Verified success message 'You successfully clicked an alert' is displayed
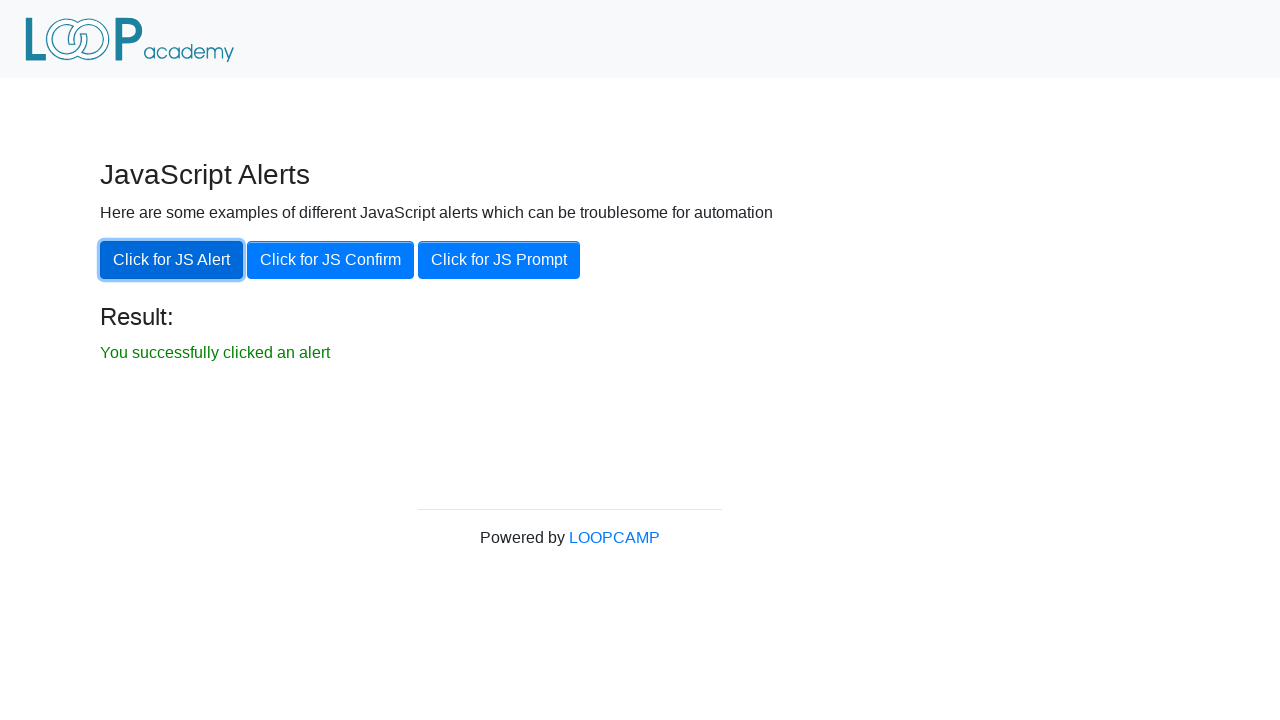

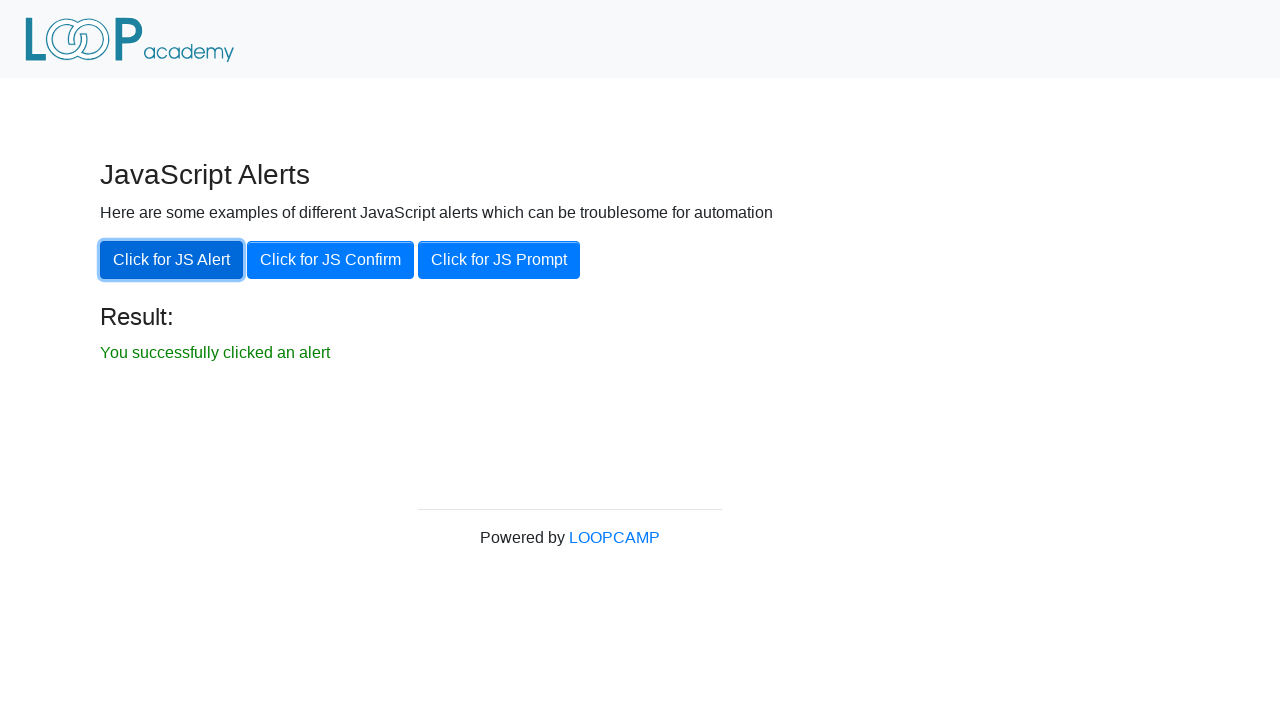